Tests e-commerce search and add-to-cart functionality by searching for products containing "ca", then adding specific items to cart including the third product and Cashews

Starting URL: https://rahulshettyacademy.com/seleniumPractise/#/

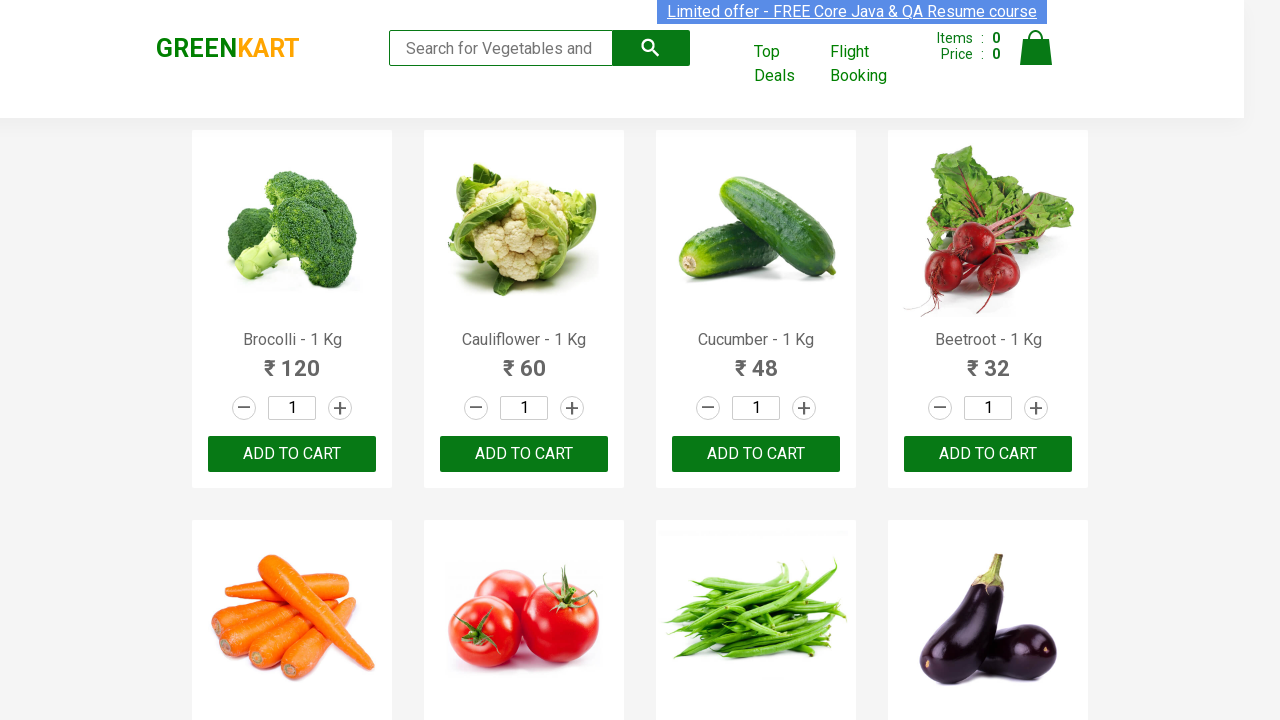

Filled search field with 'ca' on .search-keyword
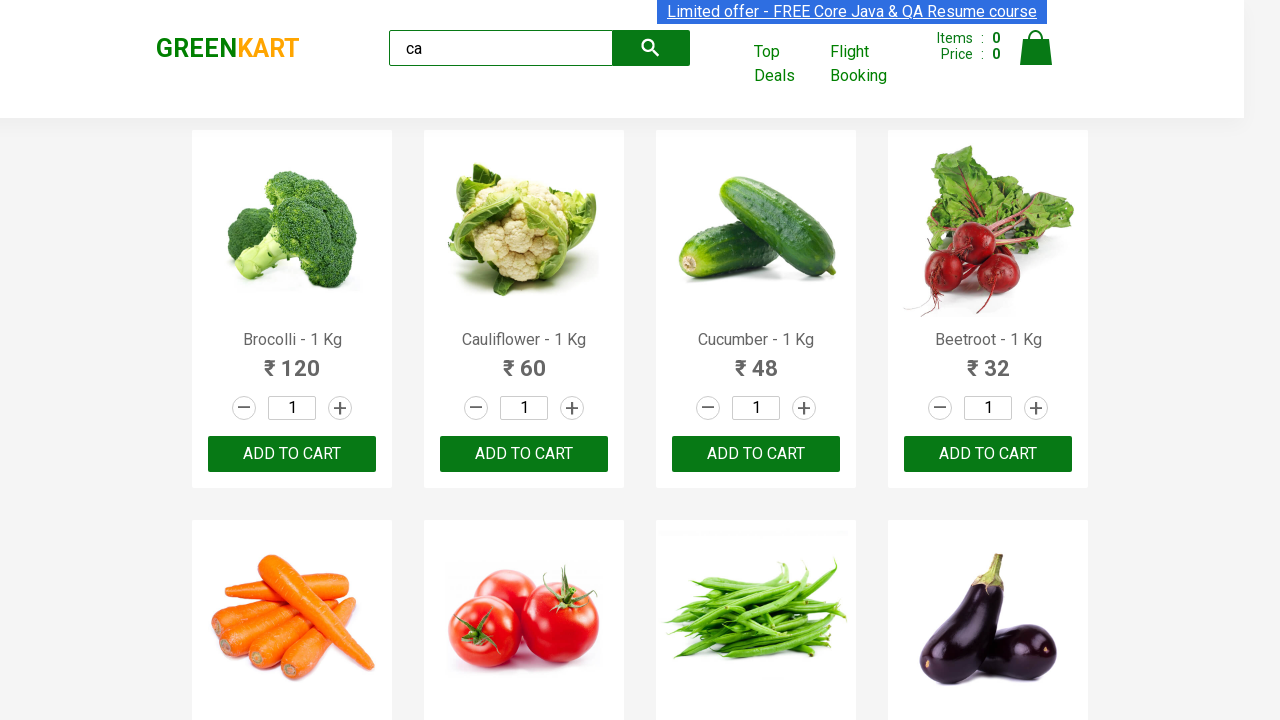

Waited for search results to update
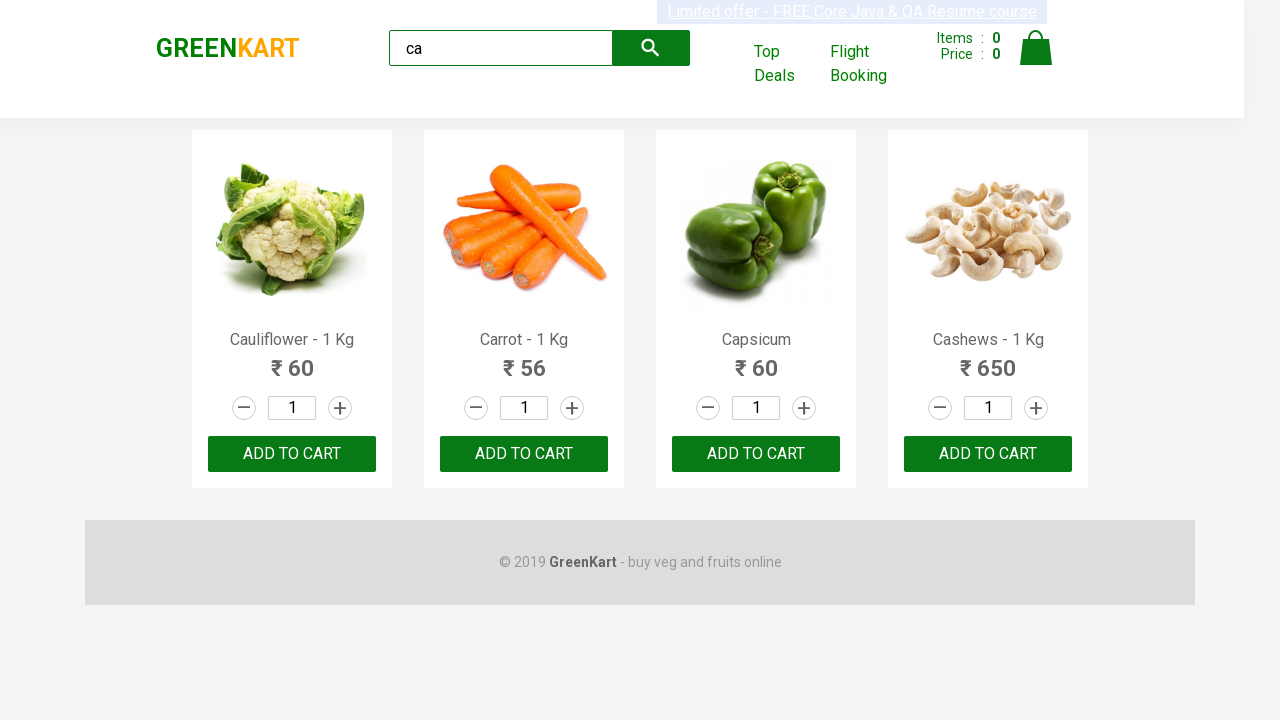

Search results loaded and products are visible
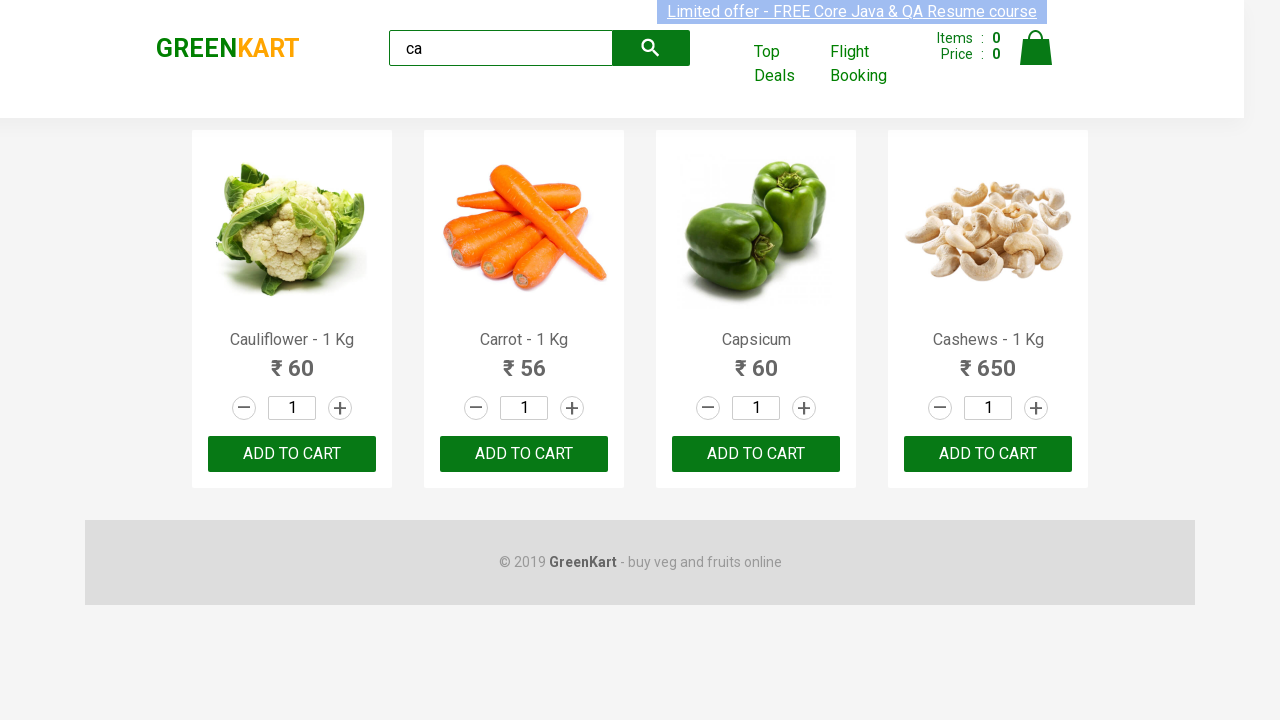

Clicked add to cart button on the third product at (756, 454) on :nth-child(3) > .product-action > button
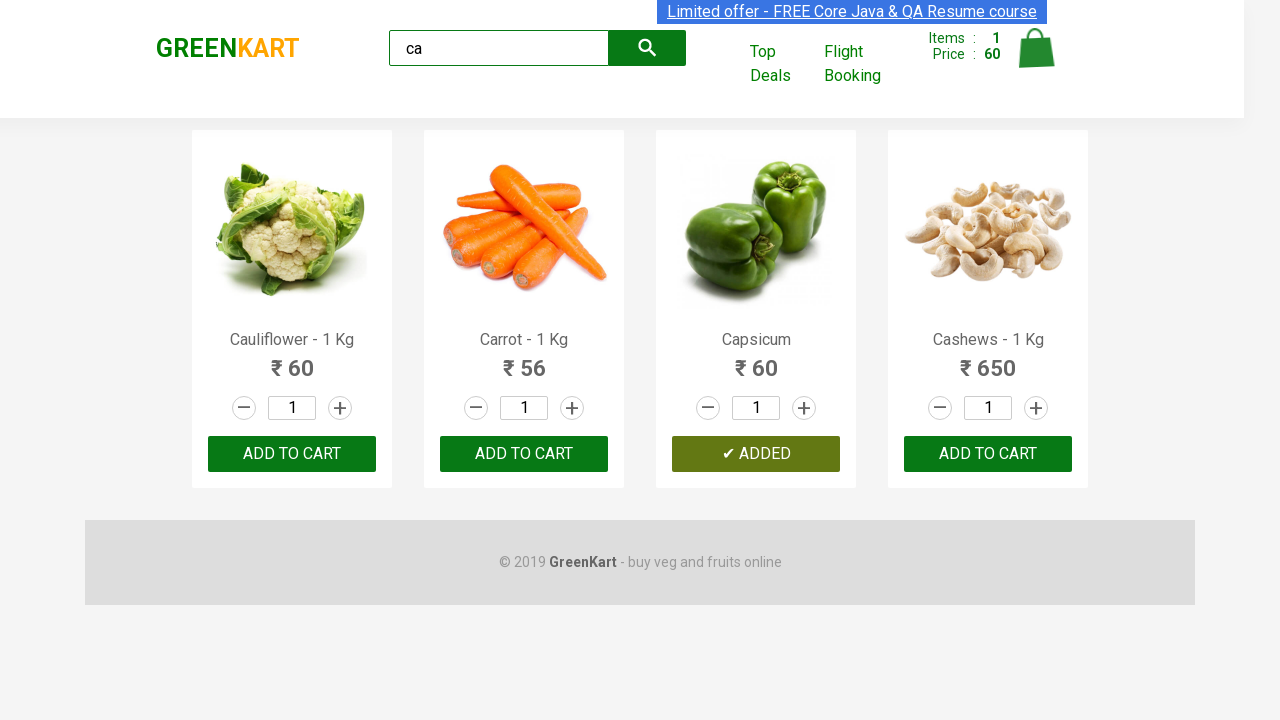

Clicked add to cart button for Cashews product at (988, 454) on .products .product >> nth=3 >> button
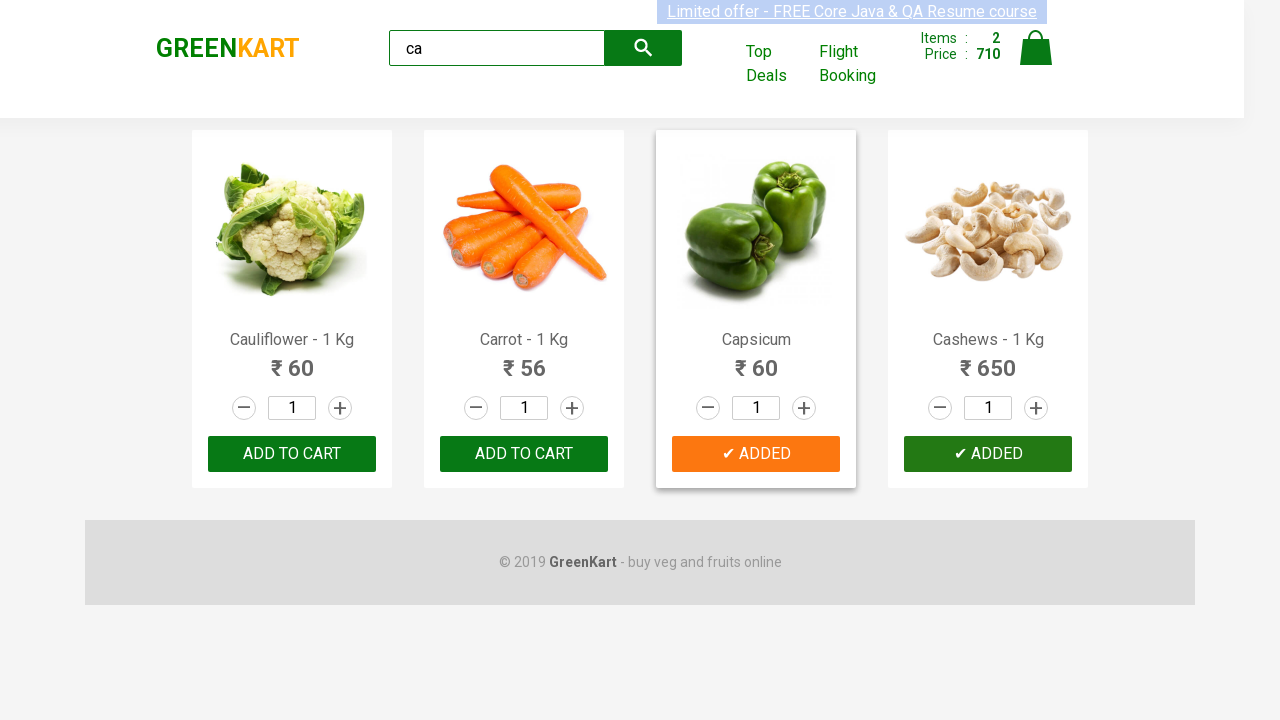

Verified brand text is 'GREENKART'
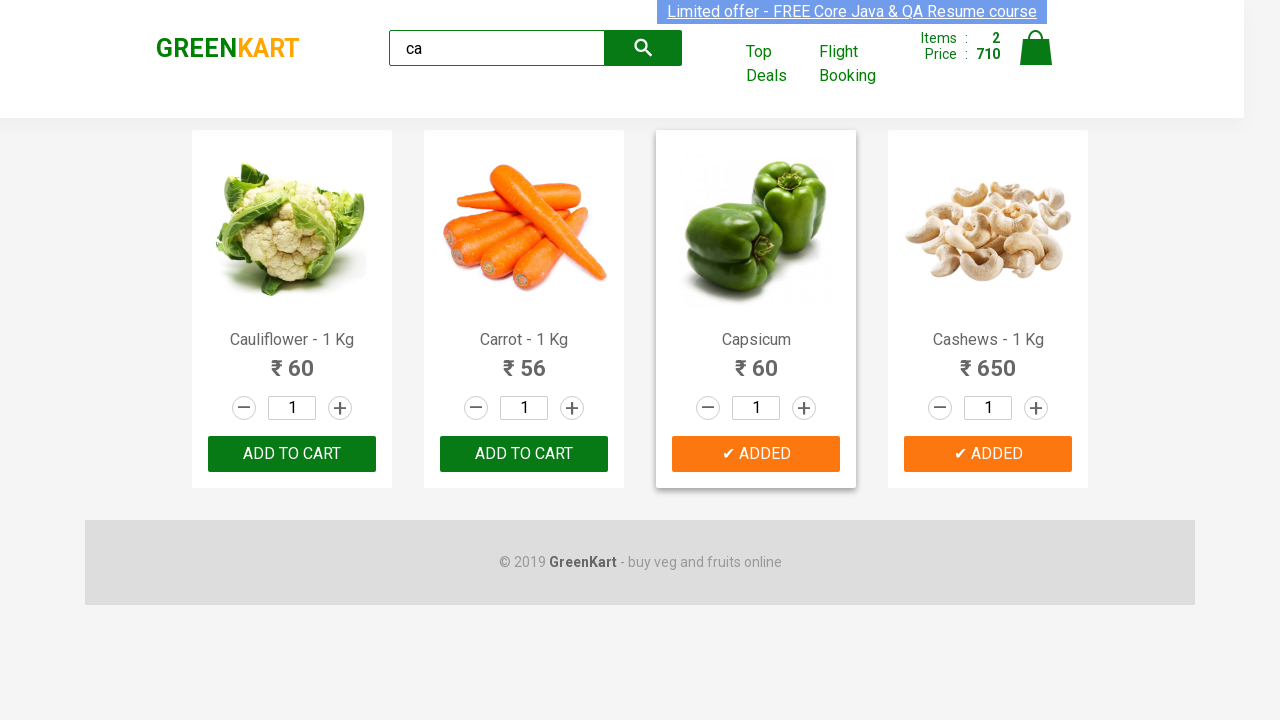

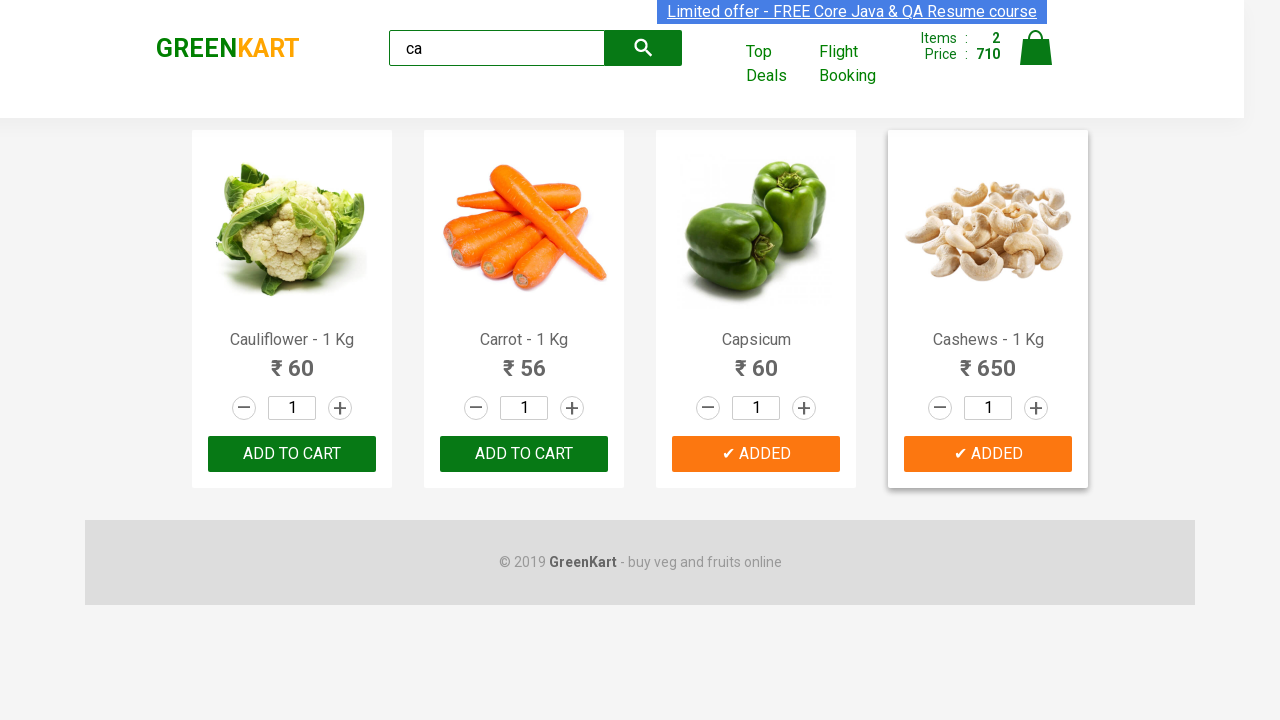